Tests form interactions on a practice automation page by clicking a checkbox, selecting a dropdown option, entering text into an input field, clicking an alert button, and verifying the alert message contains the expected value.

Starting URL: https://rahulshettyacademy.com/AutomationPractice/

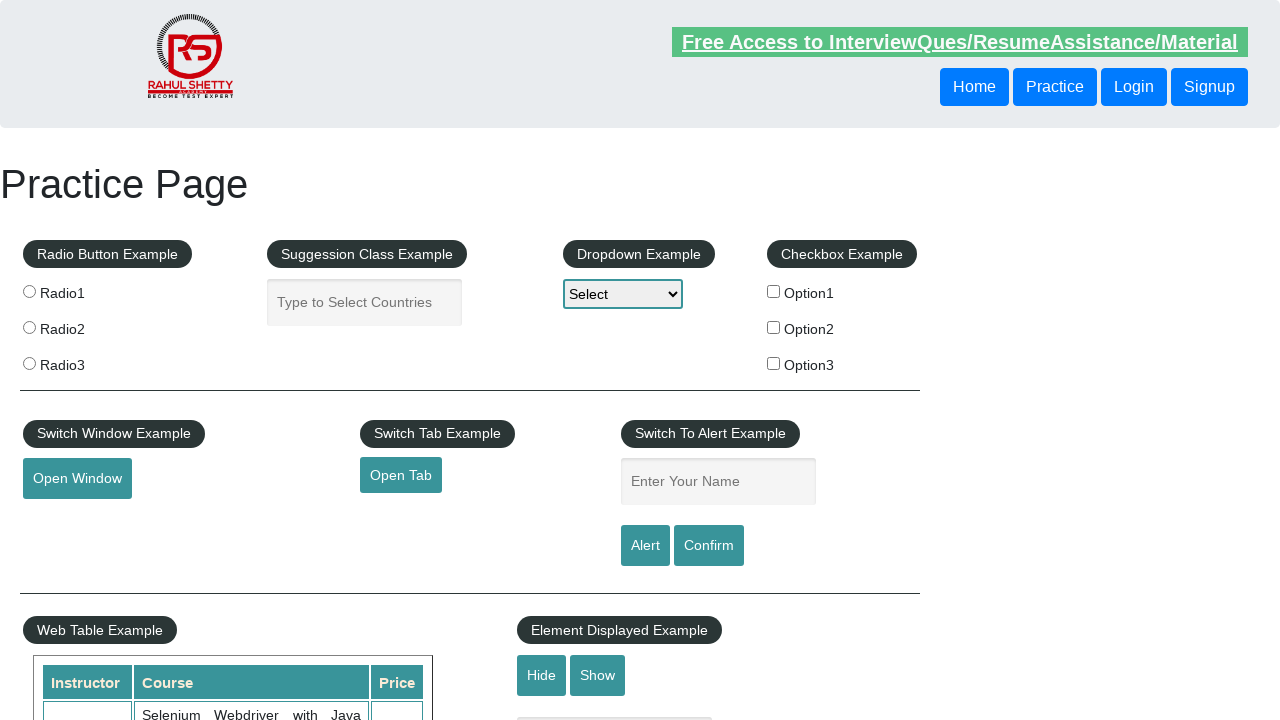

Clicked checkbox option 1 at (774, 291) on #checkBoxOption1
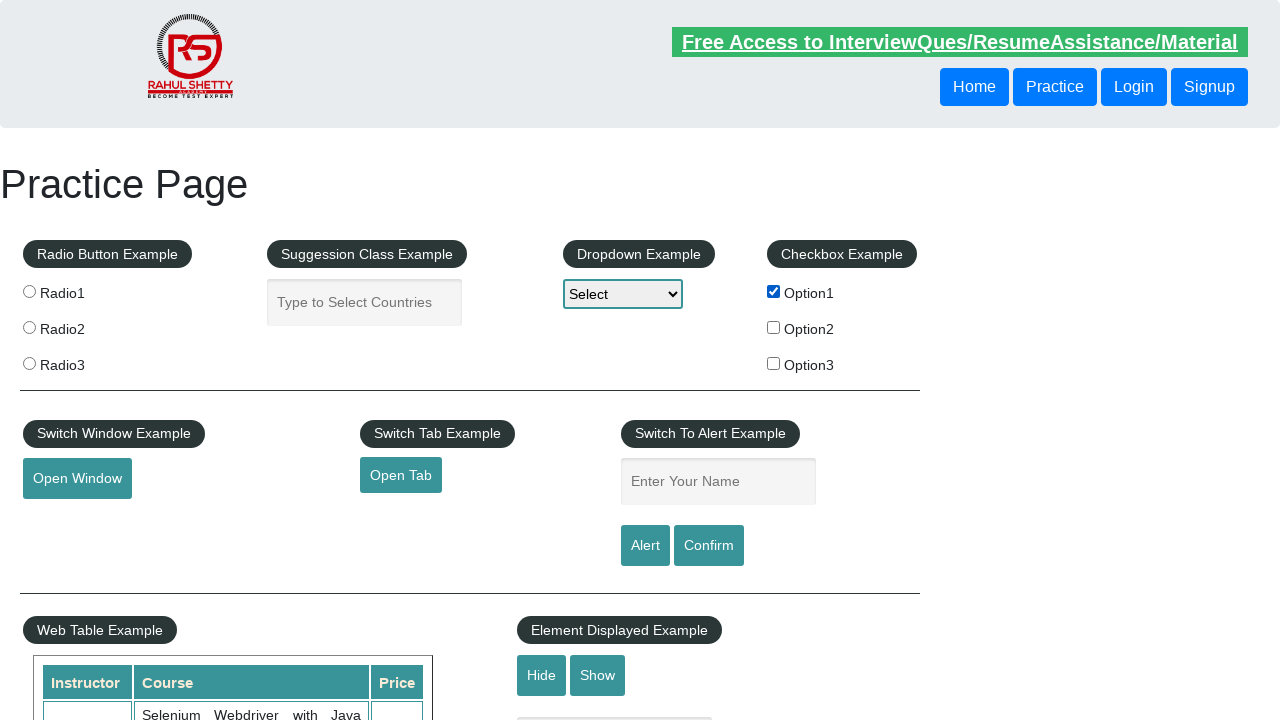

Retrieved checkbox value: option1
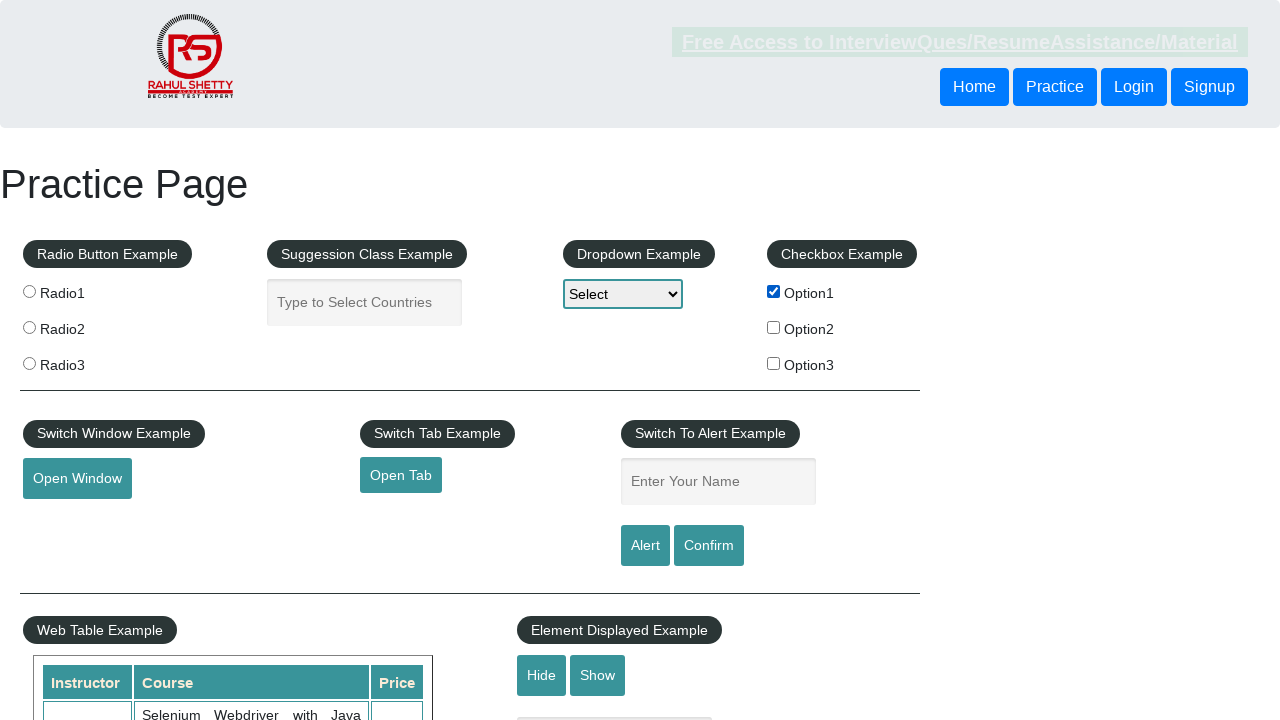

Selected 'Option1' from dropdown on #dropdown-class-example
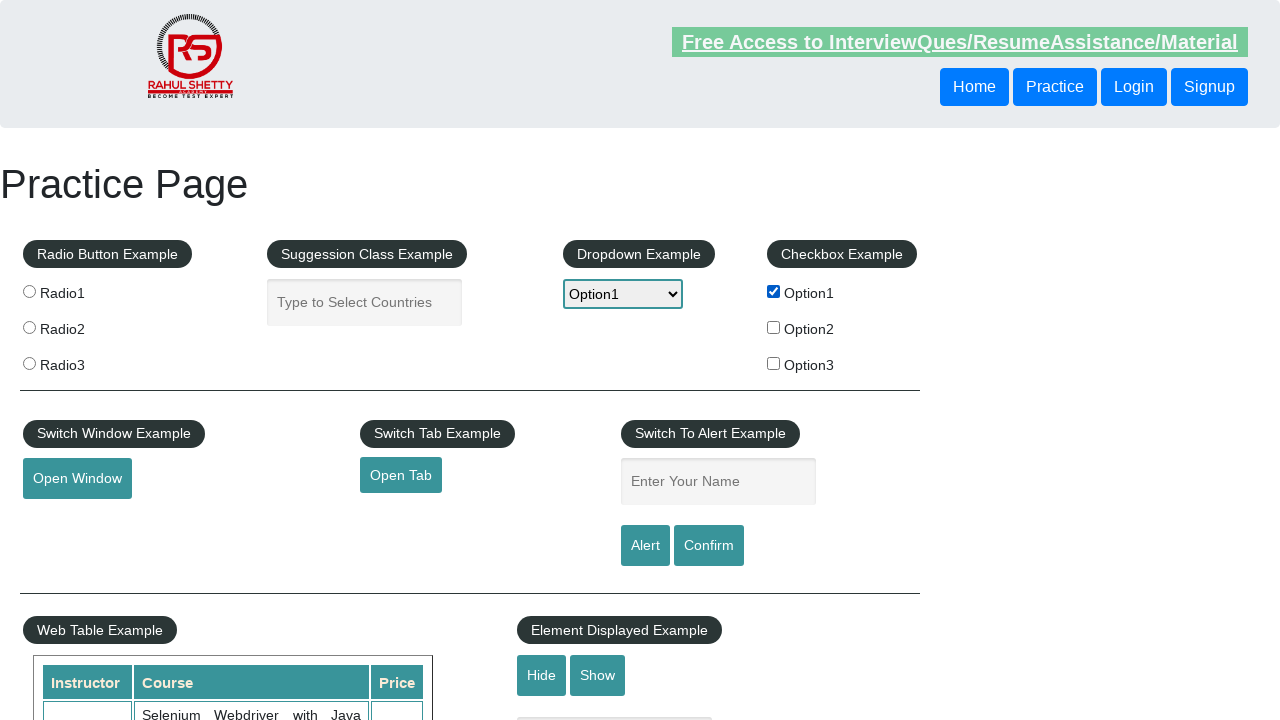

Filled name input field with checkbox value: option1 on input[name='enter-name']
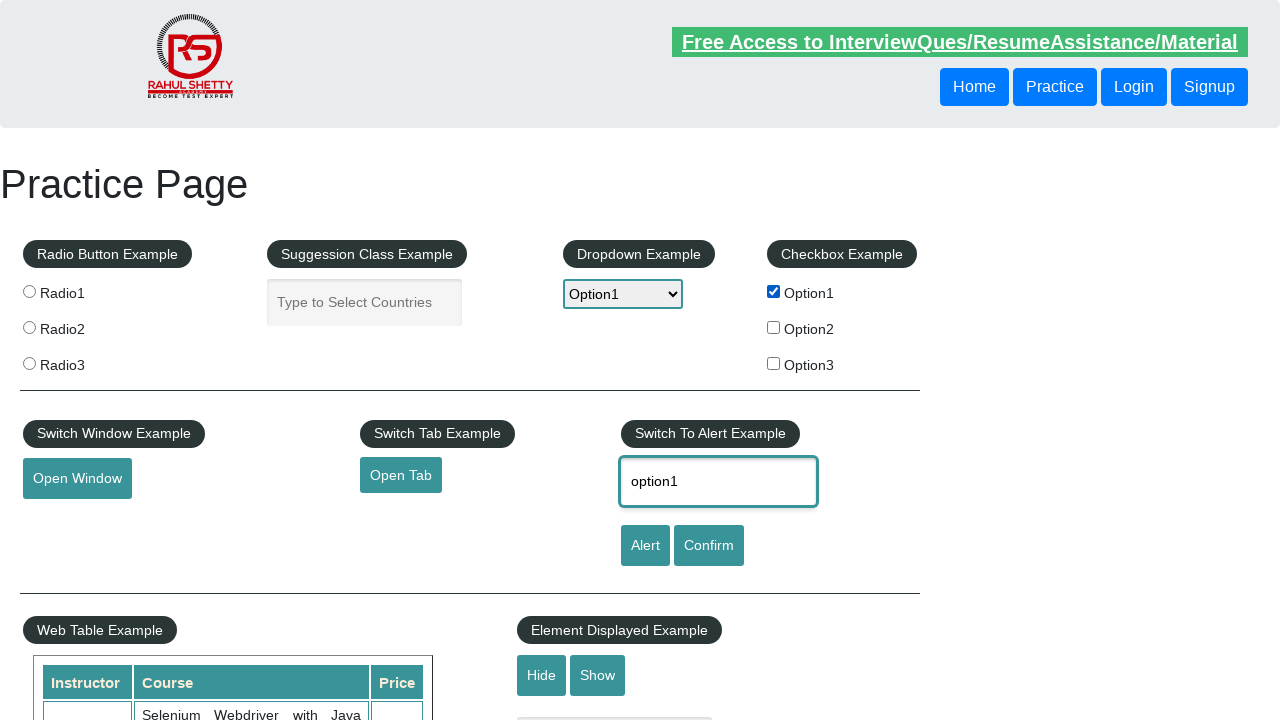

Clicked alert button at (645, 546) on #alertbtn
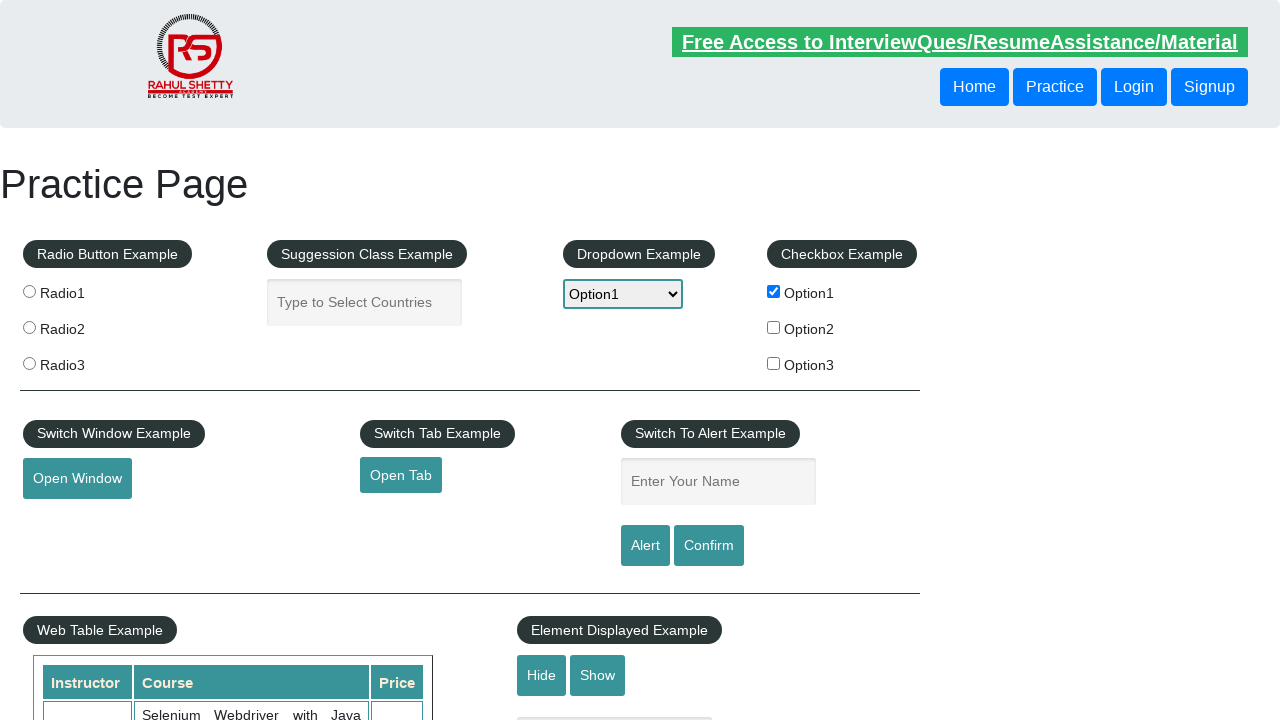

Set up dialog handler
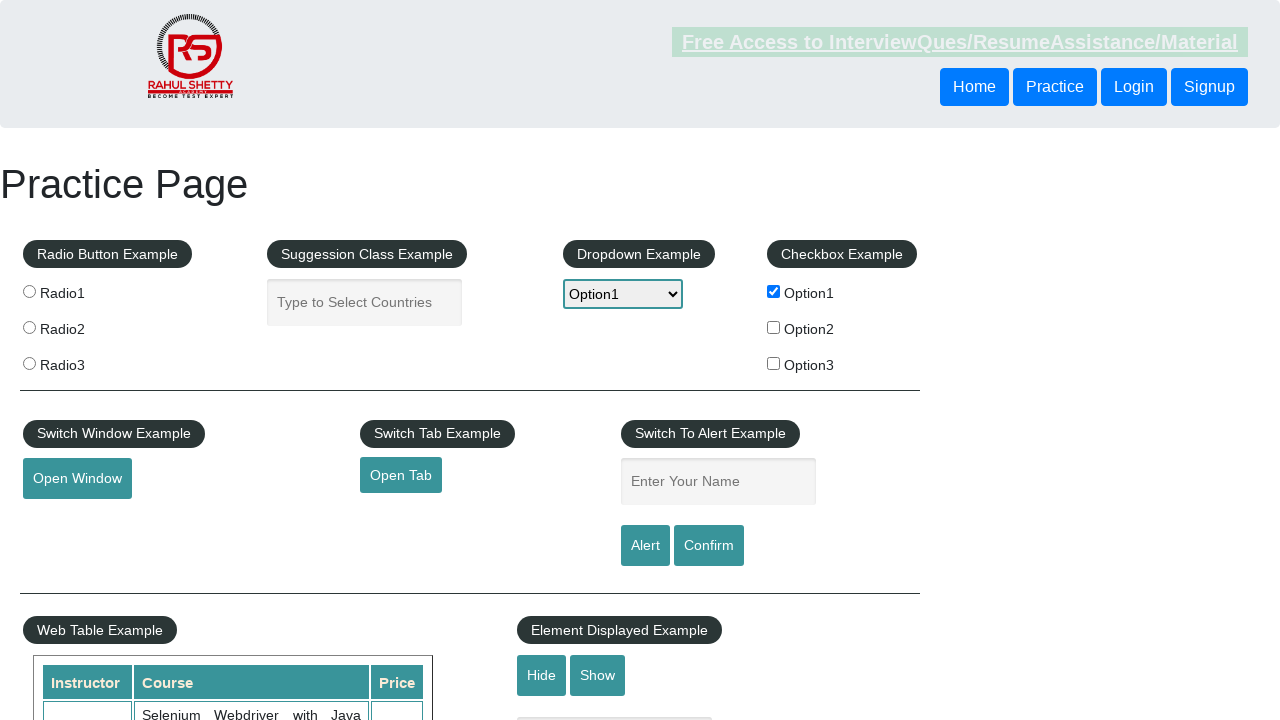

Re-clicked alert button to trigger dialog with handler in place at (645, 546) on #alertbtn
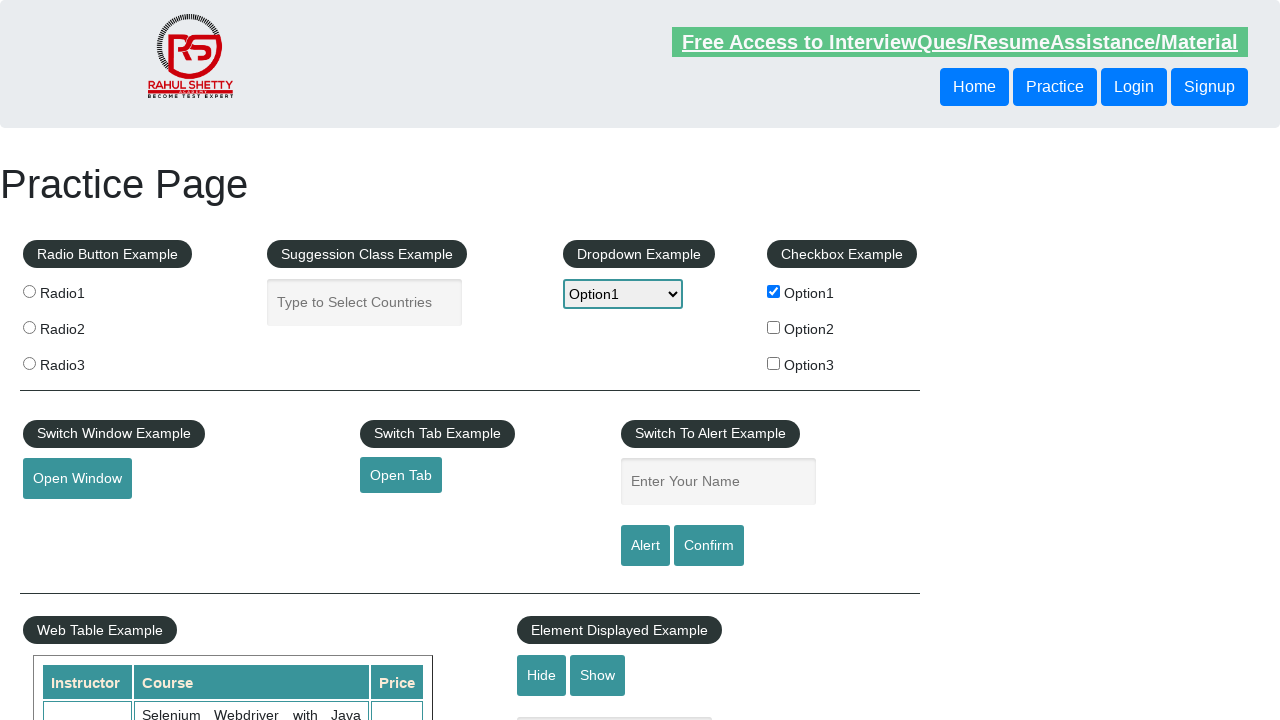

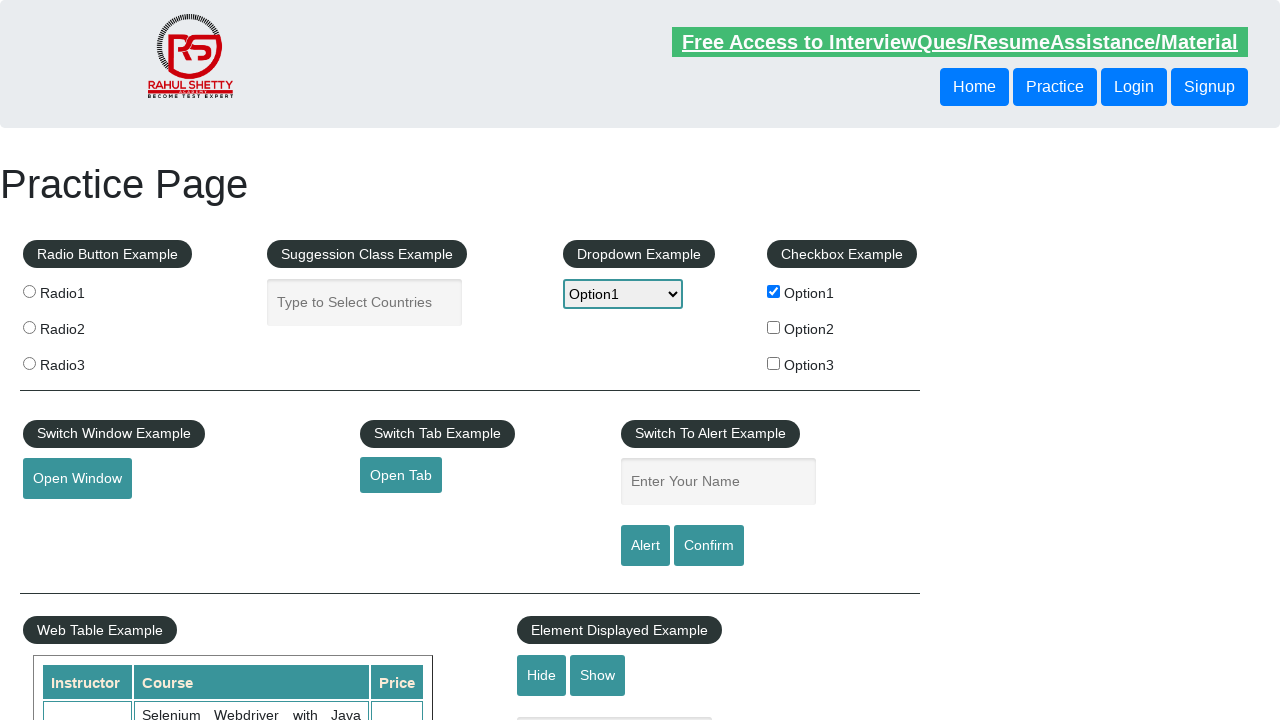